Navigates to a CSDN blog page and verifies that article links are present on the page by waiting for link elements to load.

Starting URL: https://blog.csdn.net/lzw_java?type=blog

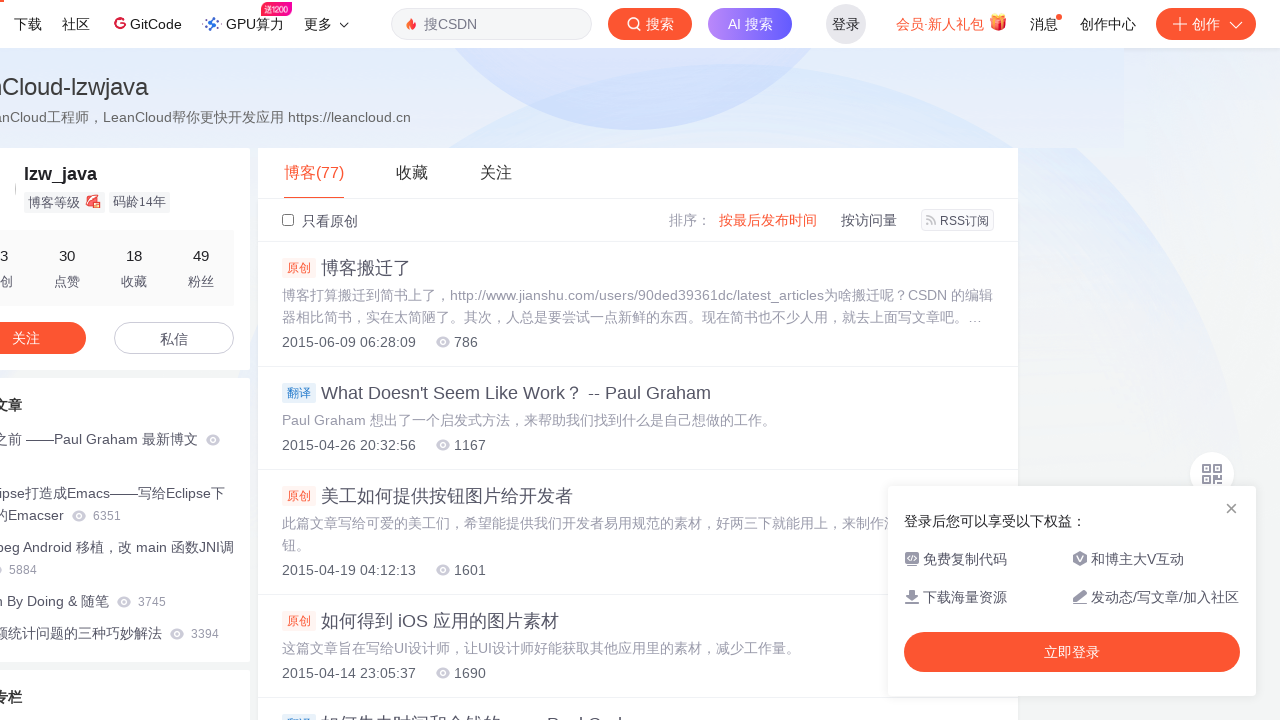

Navigated to CSDN blog page for user lzw_java
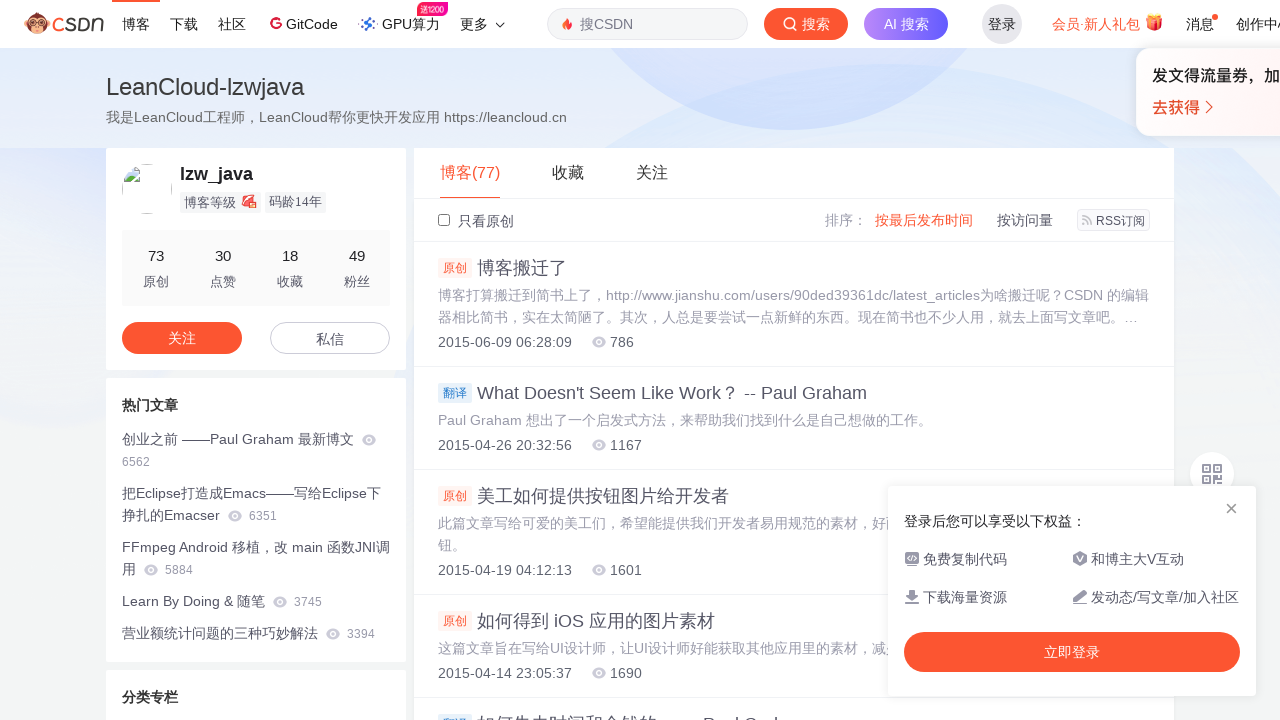

Verified that article links are present on the page
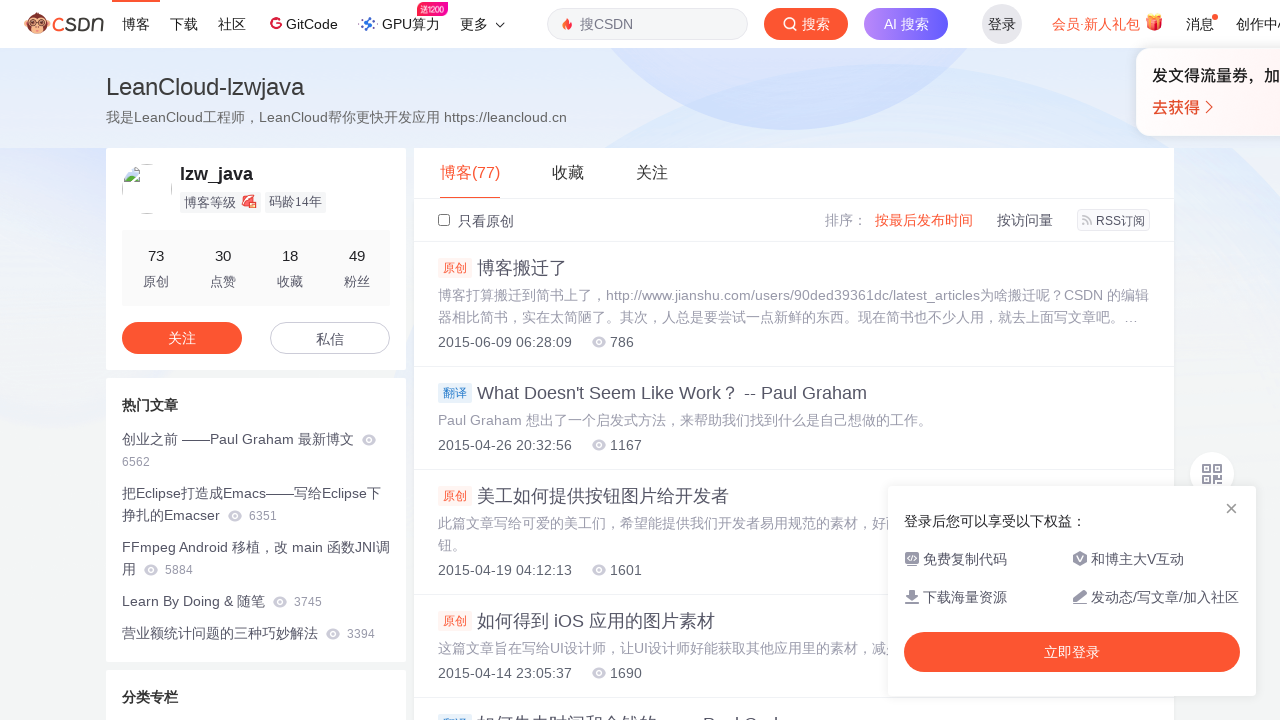

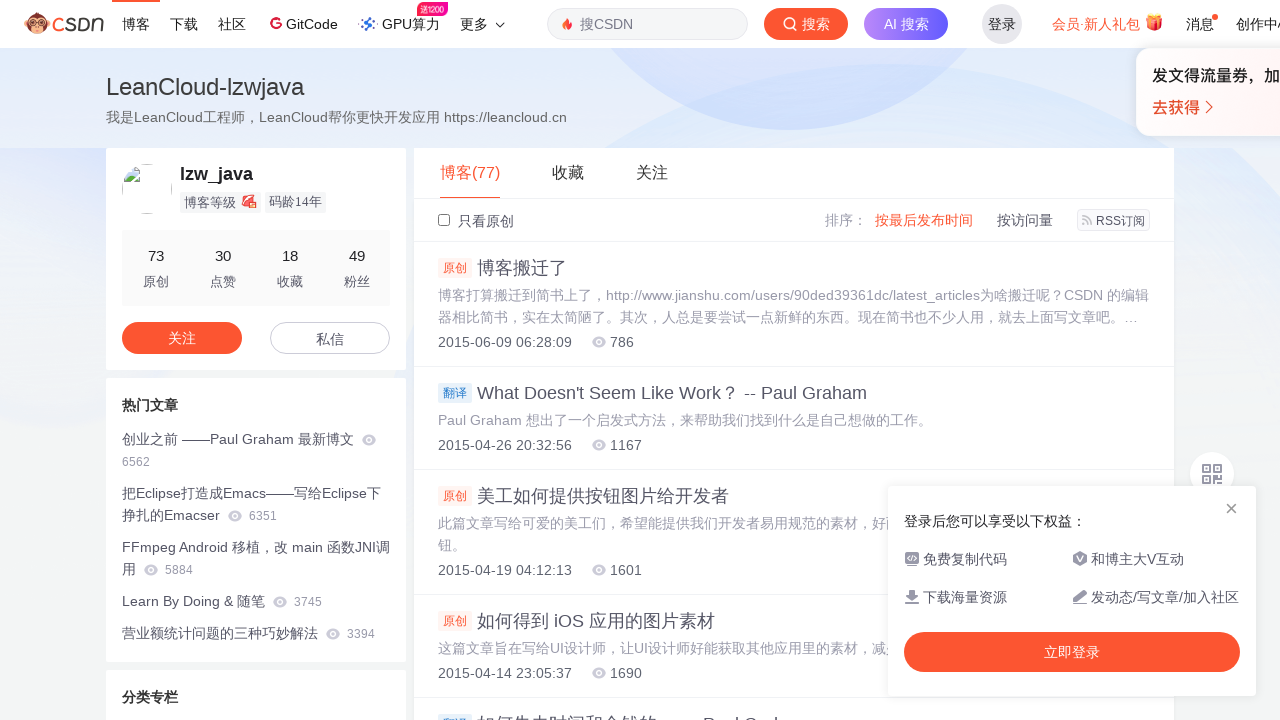